Tests dropdown interaction on a practice website by clicking on an origin station dropdown element to open it

Starting URL: https://rahulshettyacademy.com/dropdownsPractise/

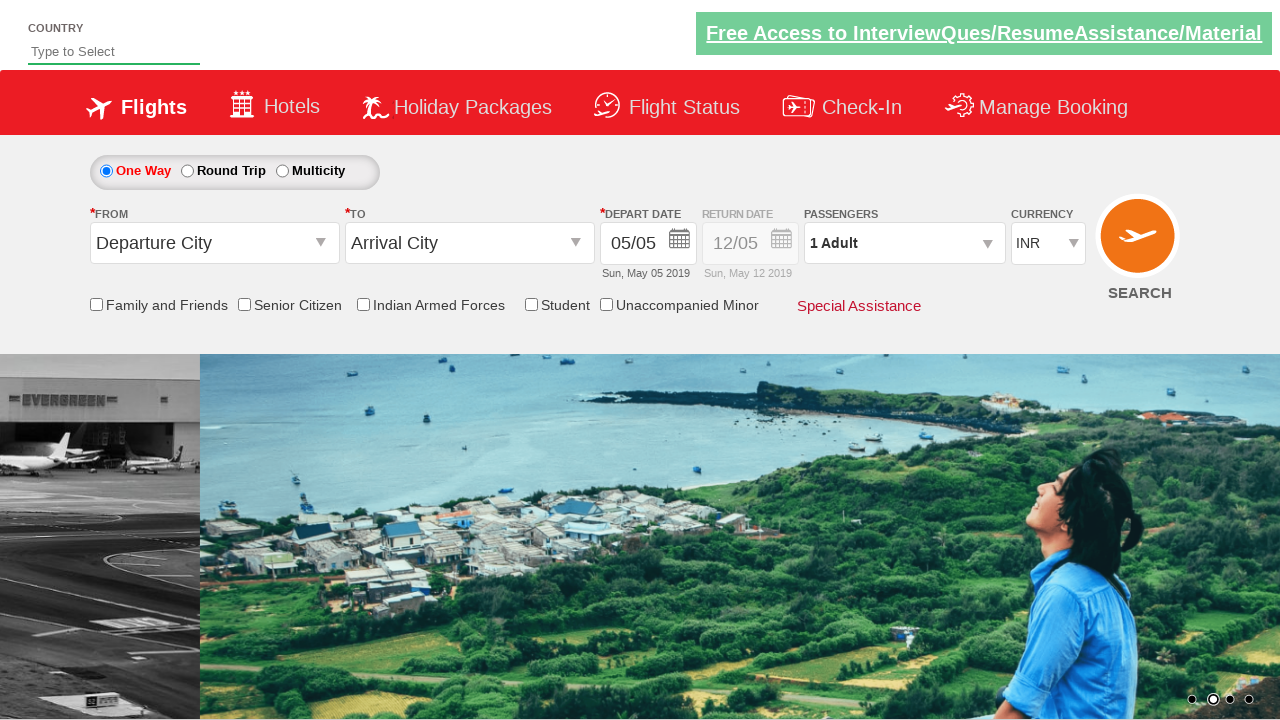

Waited 1 second for page to load
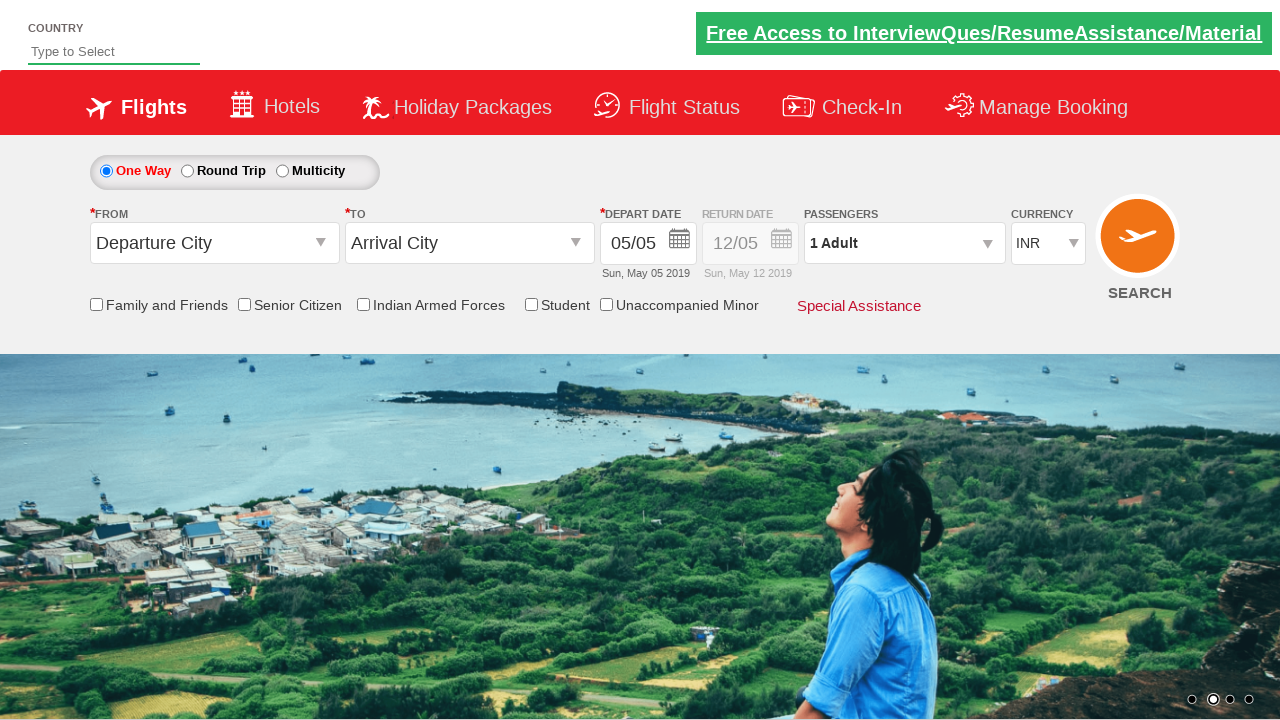

Clicked on origin station dropdown to open it at (214, 243) on #ctl00_mainContent_ddl_originStation1_CTXT
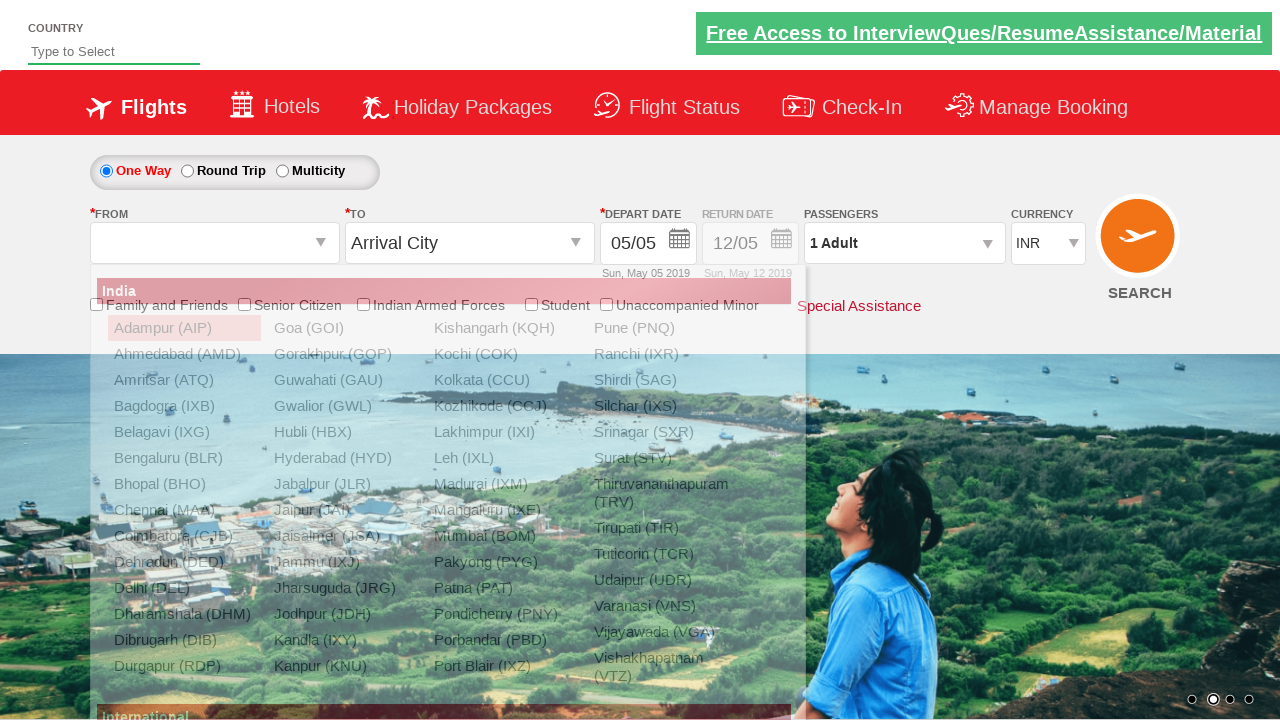

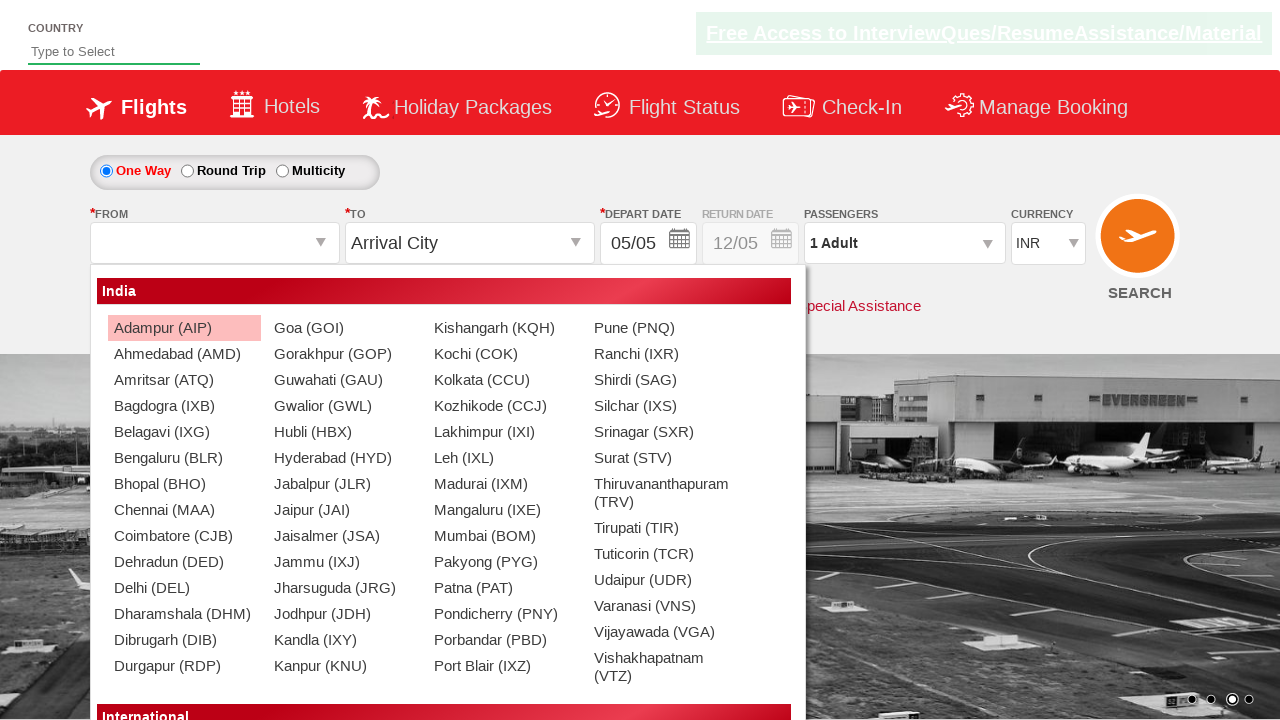